Tests file upload functionality on W3Schools by uploading a file to the file input element on the HTML file upload tutorial page.

Starting URL: https://www.w3schools.com/howto/howto_html_file_upload_button.asp

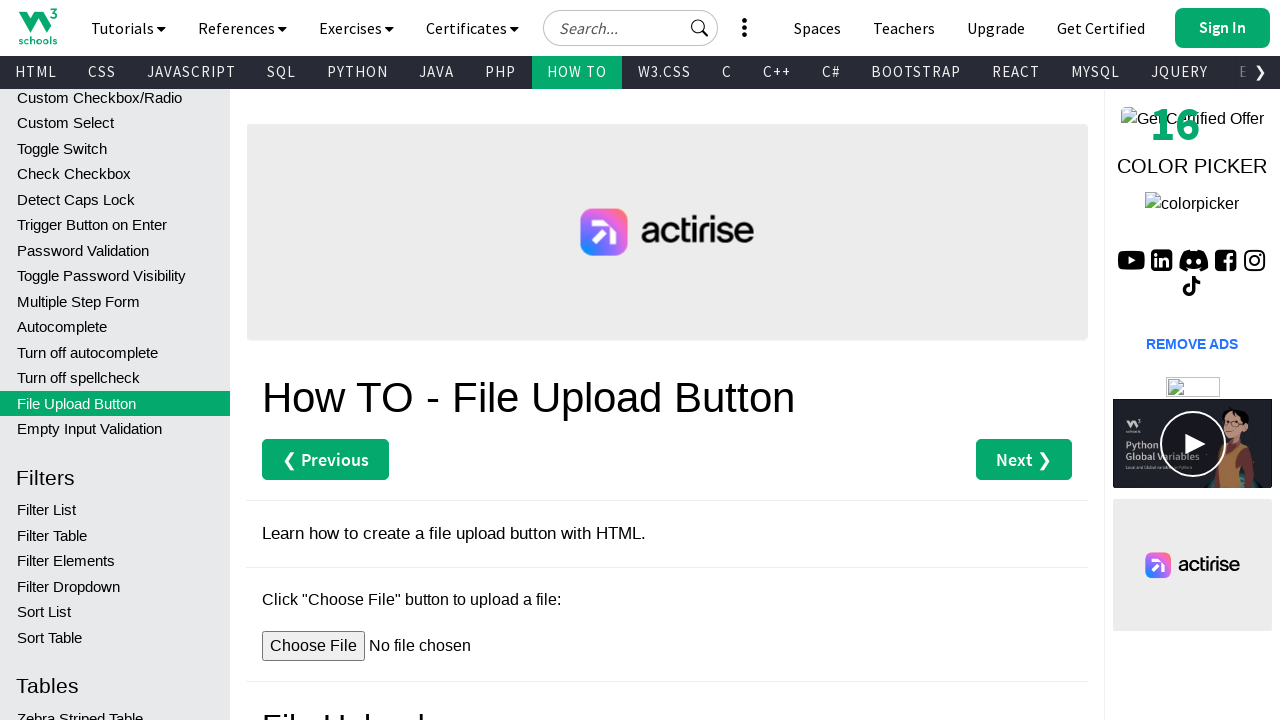

Created temporary test file with content
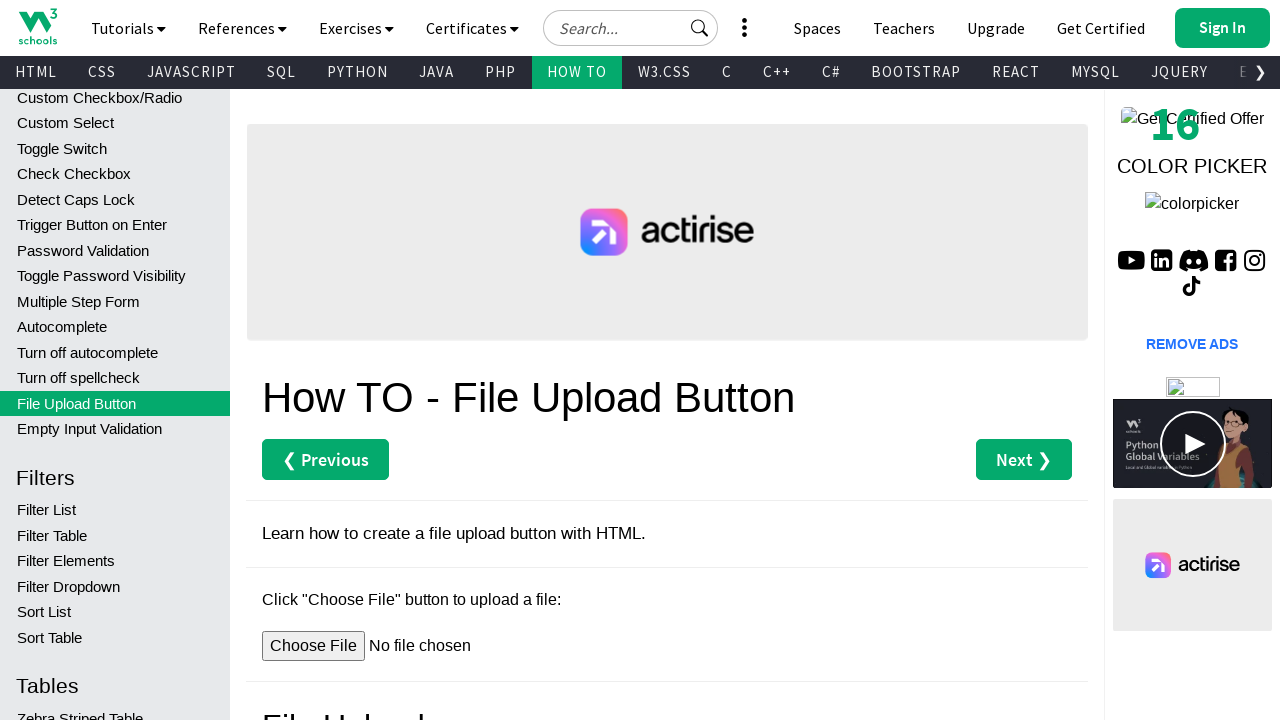

Selected file for upload to input#myFile element
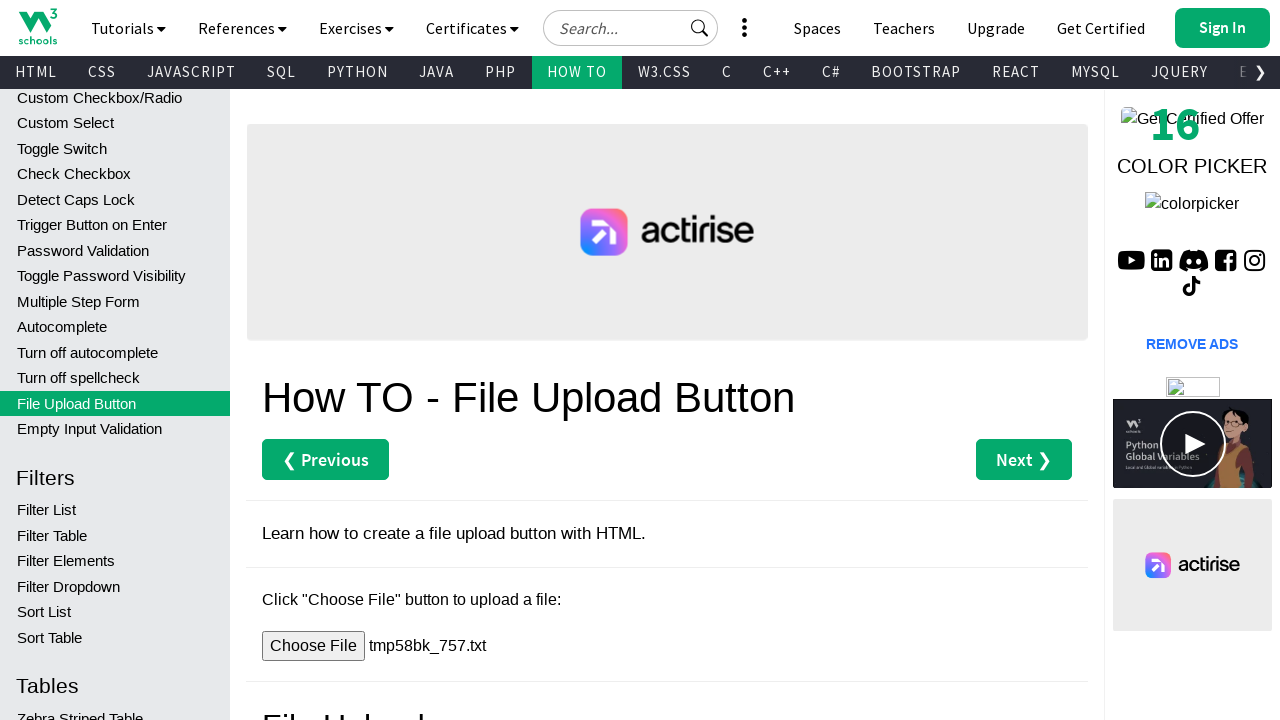

Waited 1 second for file upload to complete
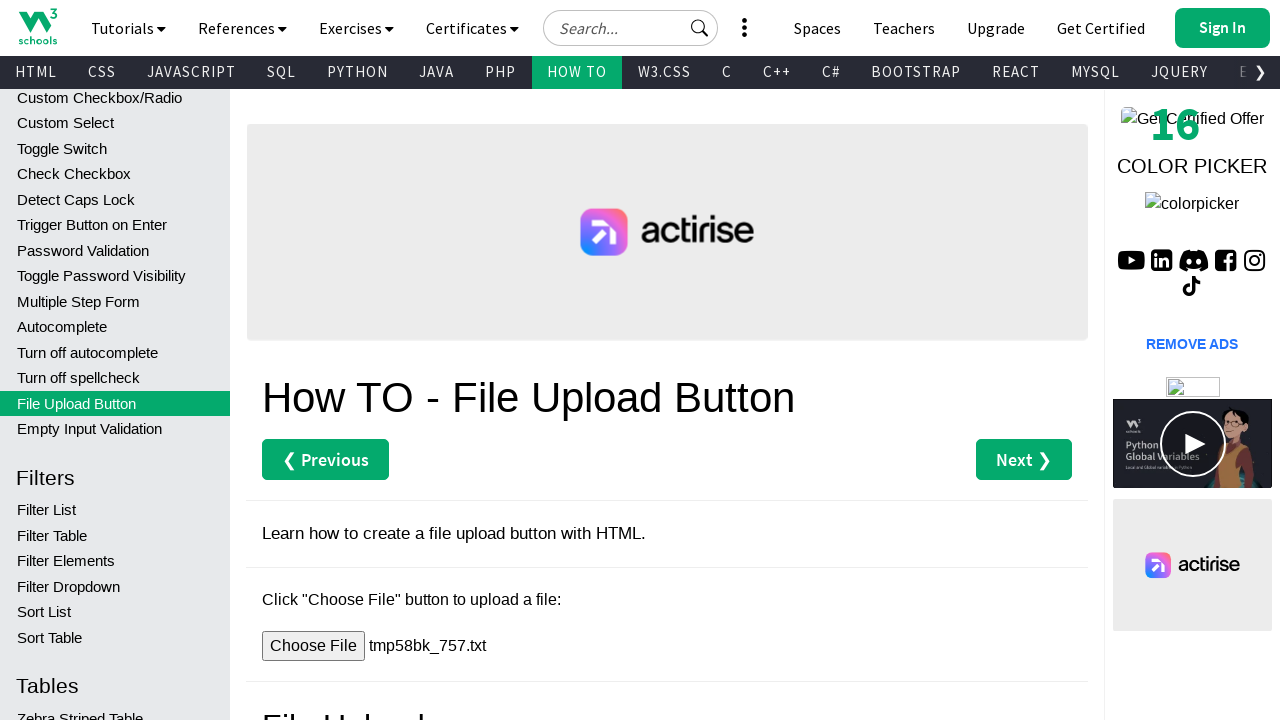

Cleaned up temporary test file
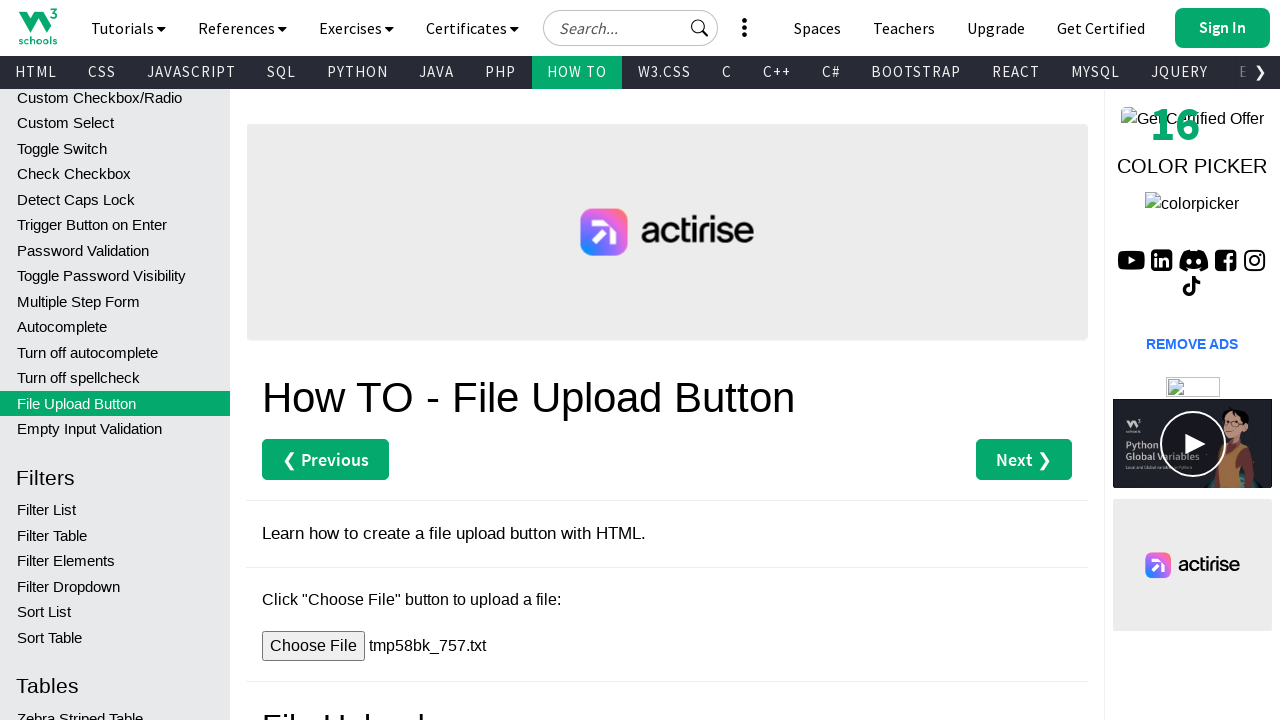

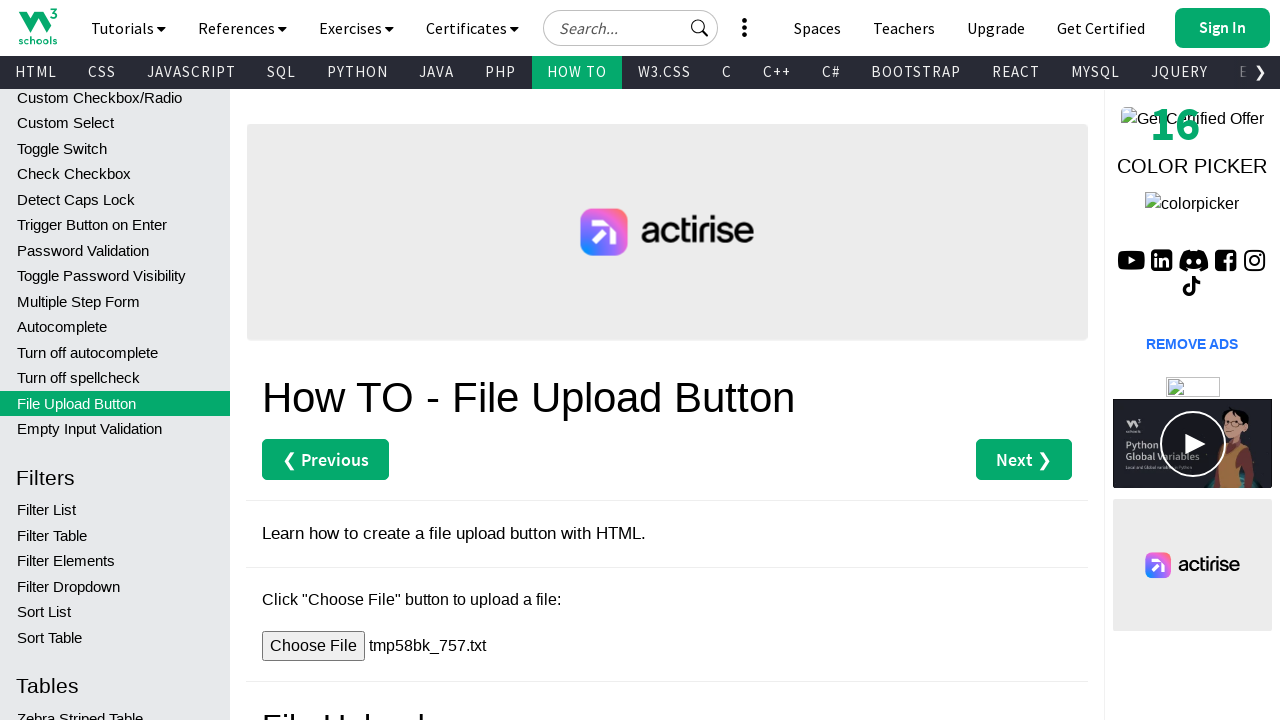